Tests user registration flow by filling out a registration form with user details, agreeing to terms, and submitting the form

Starting URL: https://accounts.vmmaps.com/

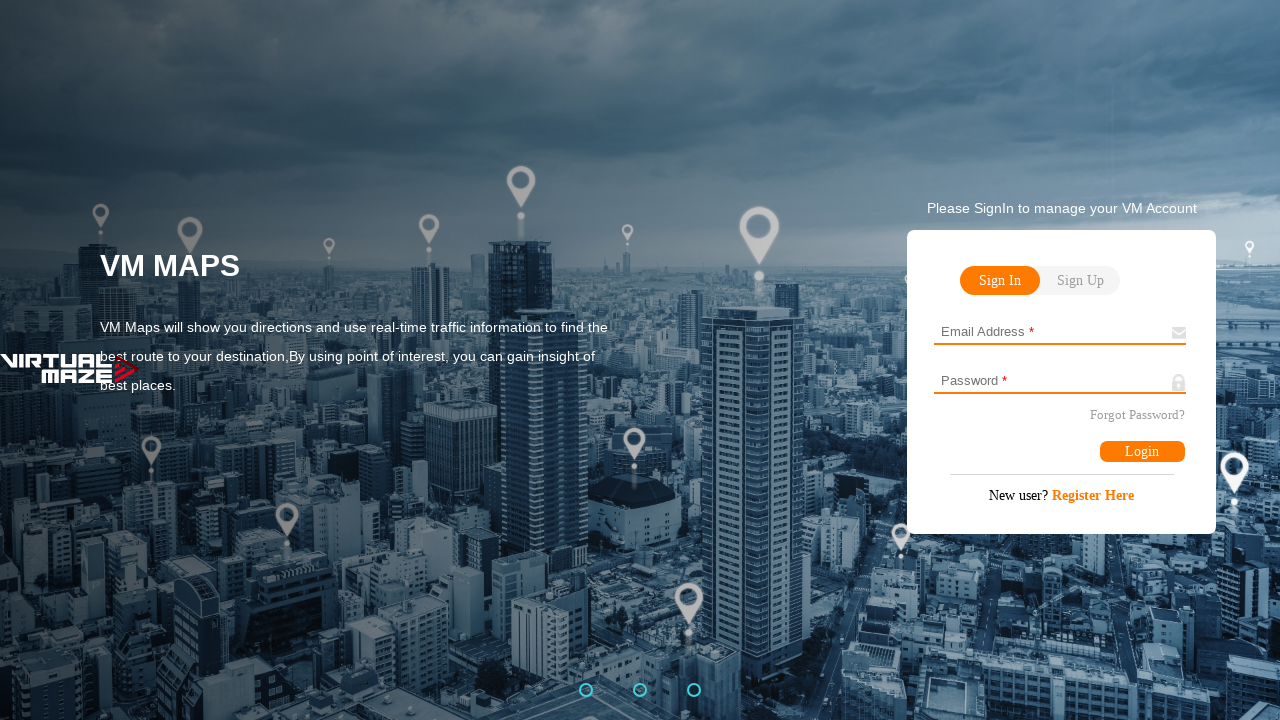

Clicked the sign up button at (1080, 281) on xpath=//div[@class='Rectangle-8919']
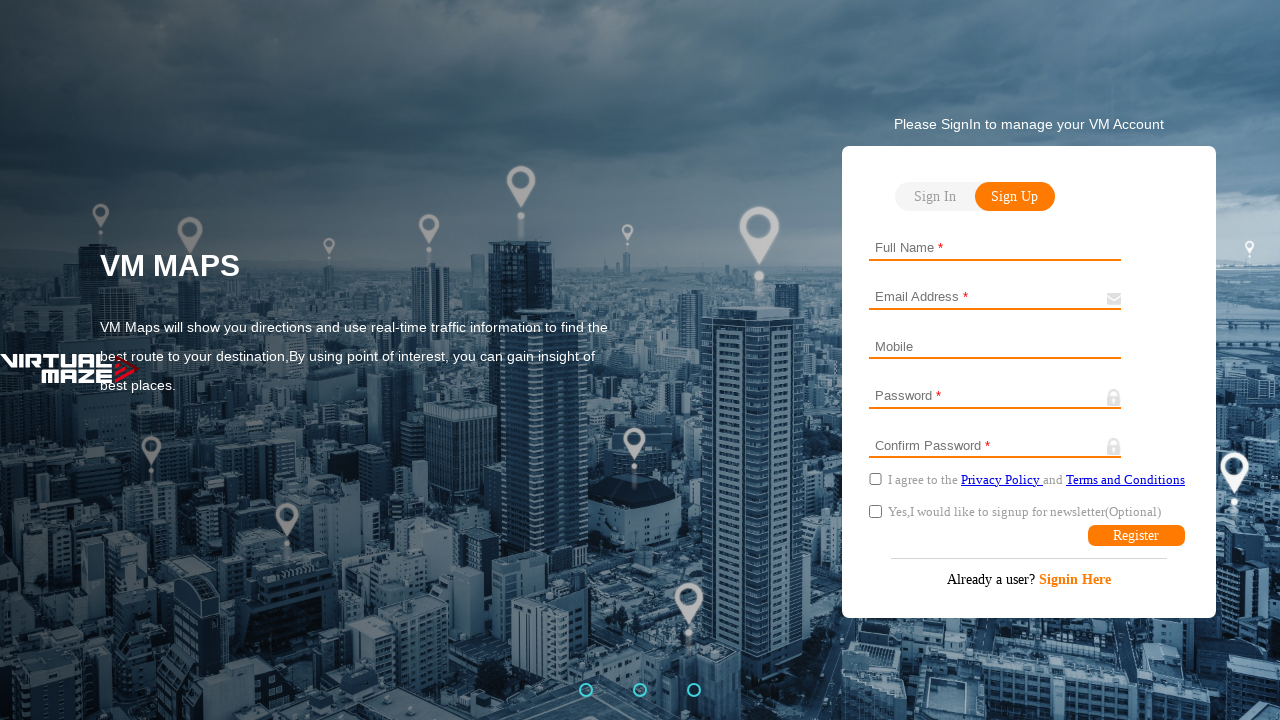

Filled in username as 'johndoe2024' on #signup-username
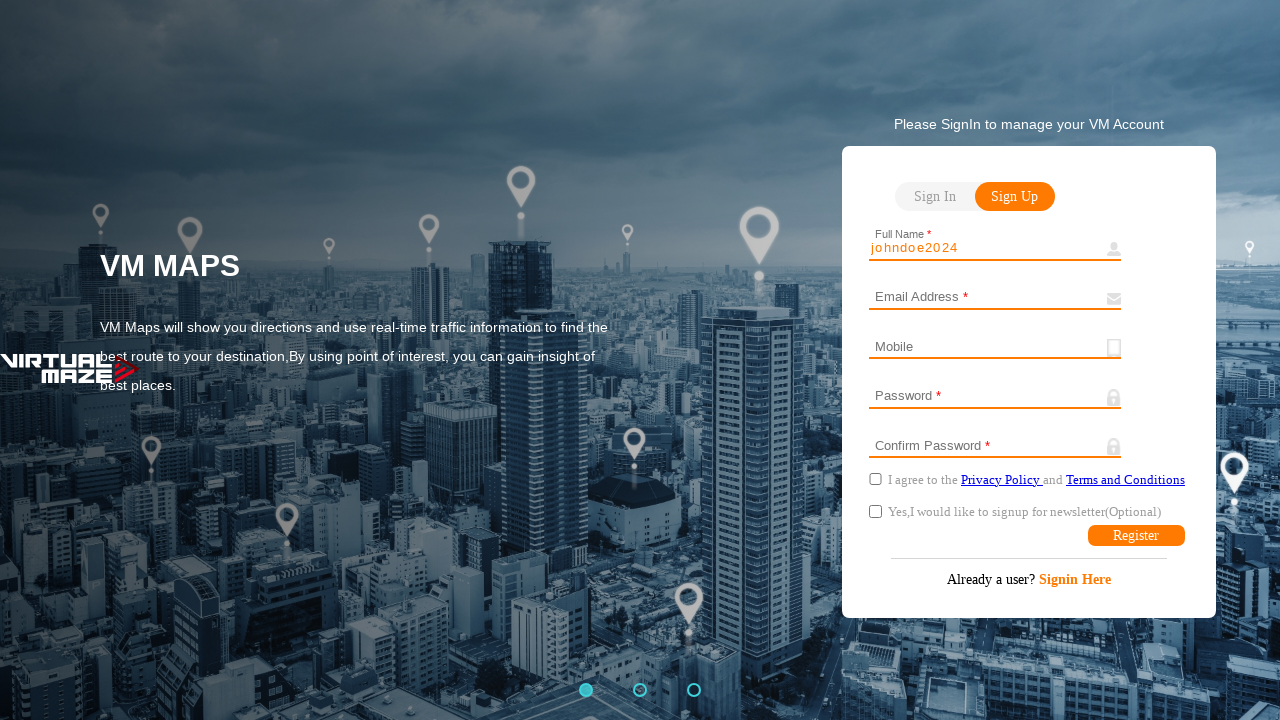

Filled in email address as 'john.doe2024@example.com' on #signup-email
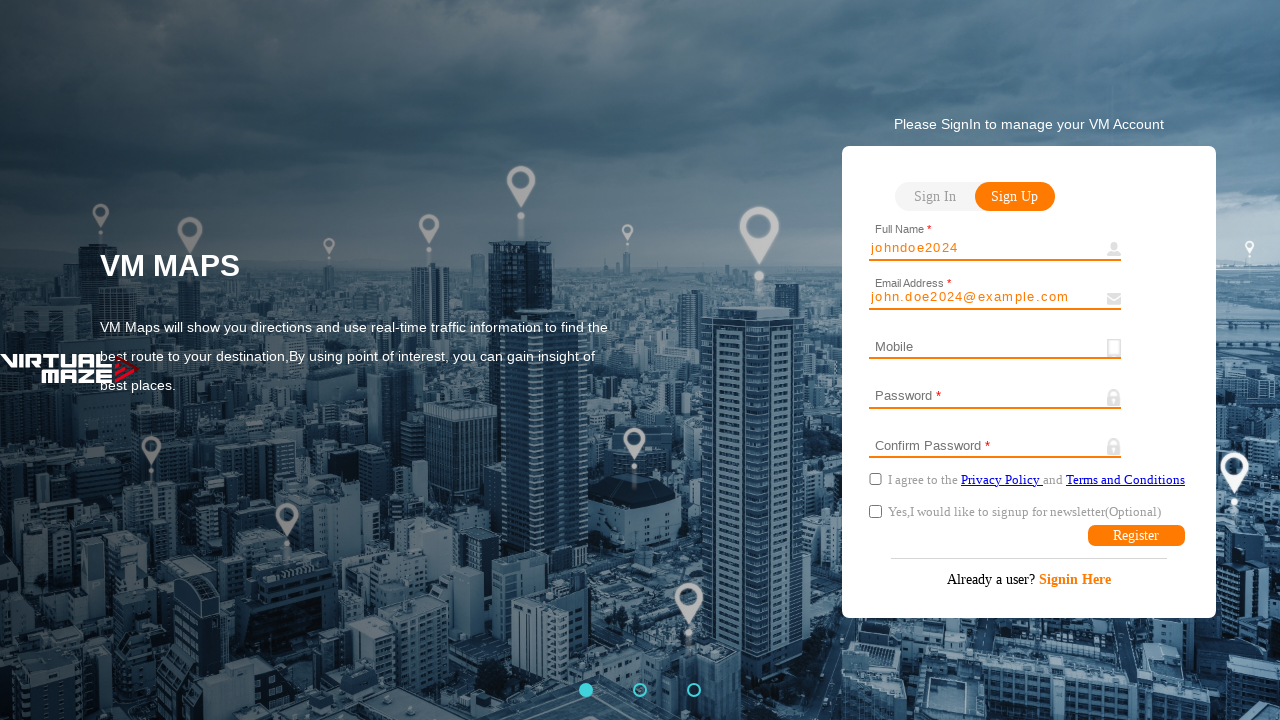

Filled in mobile number as '9876543210' on #signup-mobile
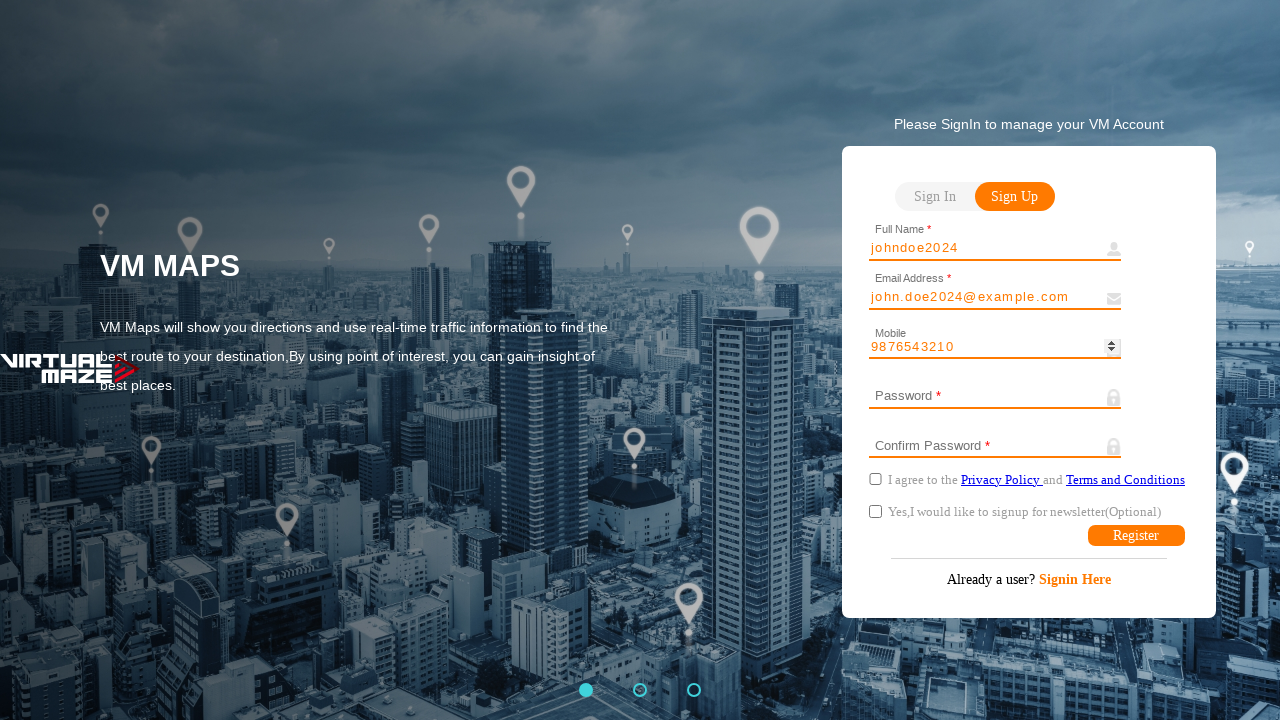

Filled in password field on #signup-password
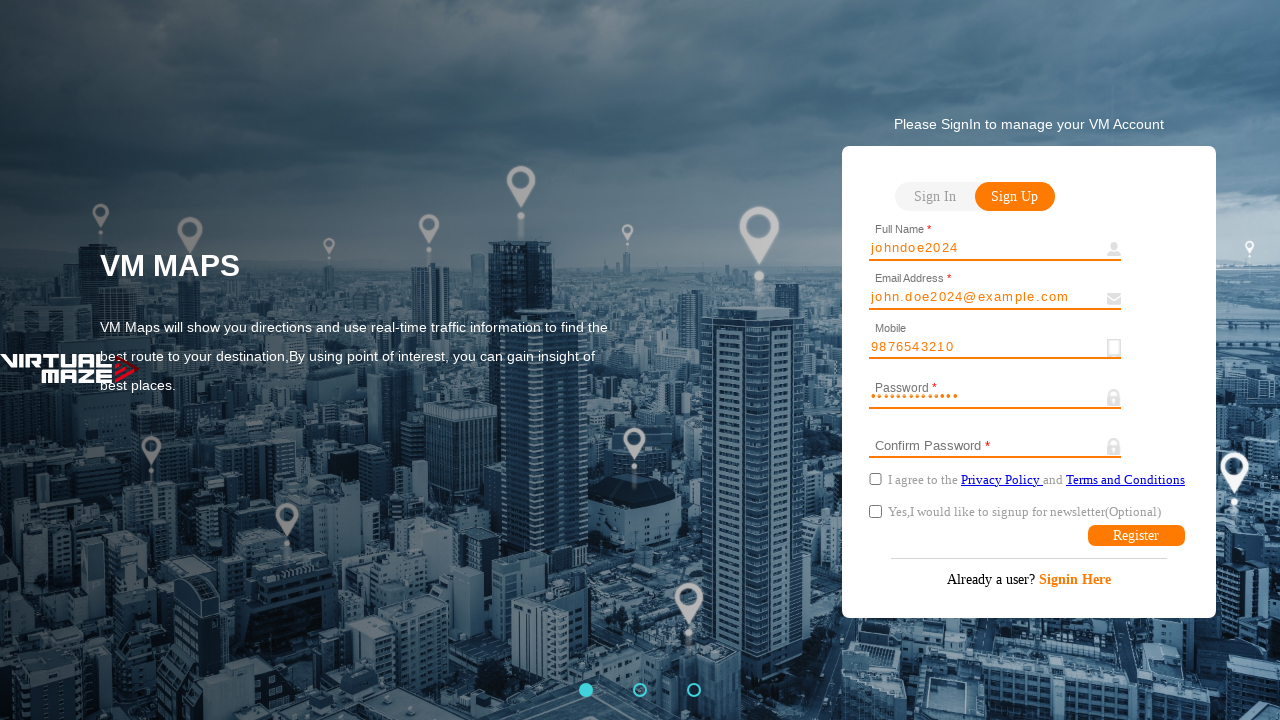

Filled in confirm password field on #signup-confirmPassword
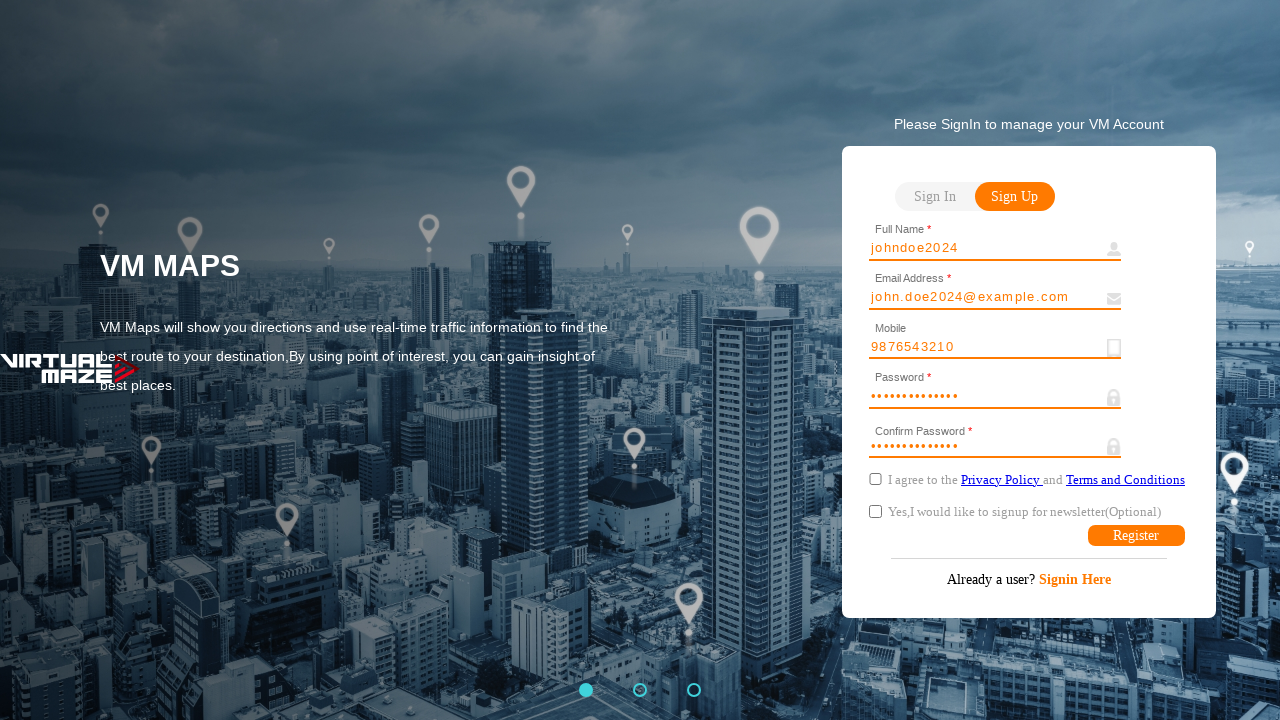

Checked the agree to terms and VMS policy checkbox at (875, 479) on #terms-vms-policy
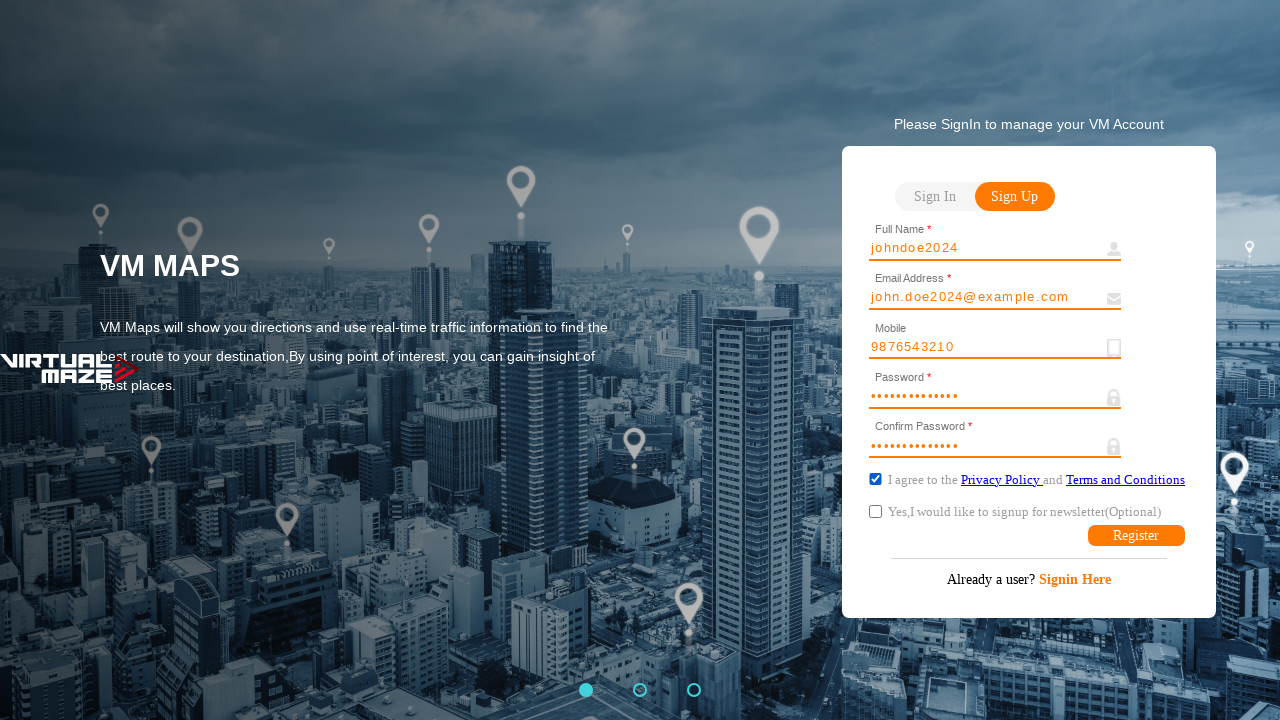

Checked the newsletter signup checkbox at (875, 512) on #newsLetter
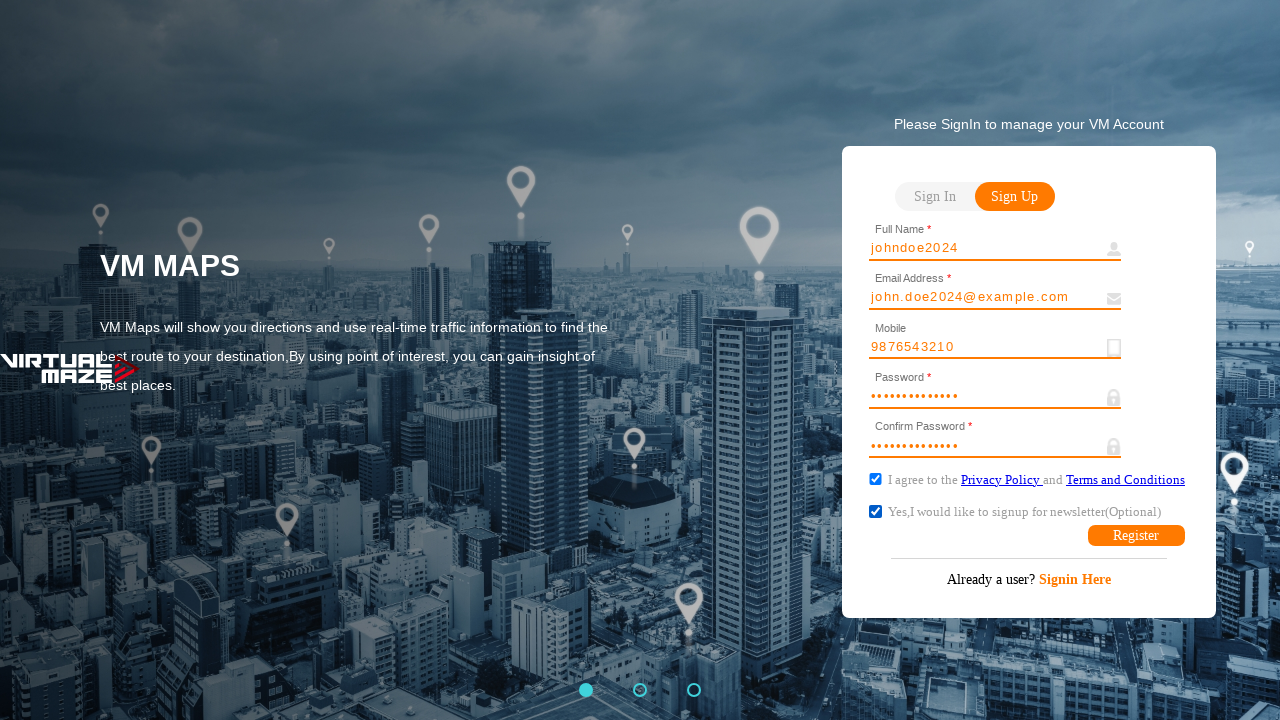

Clicked the register button to submit the form at (1136, 536) on #signup-submit-text
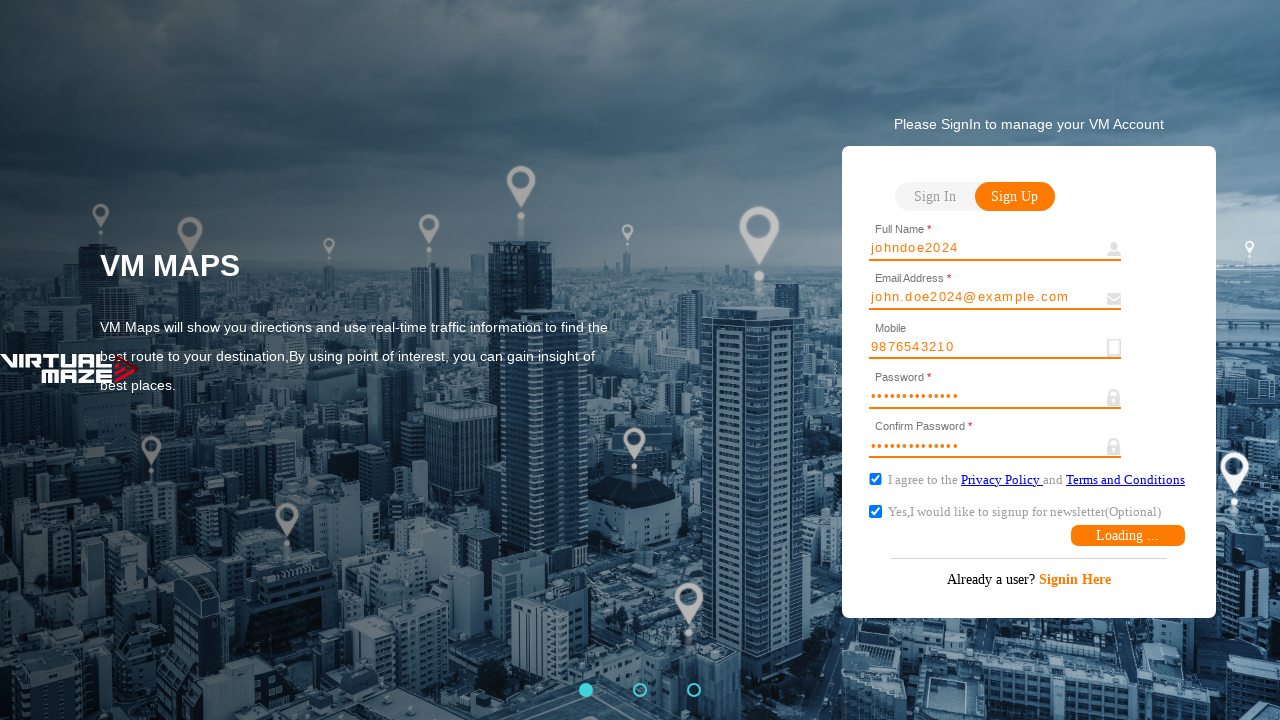

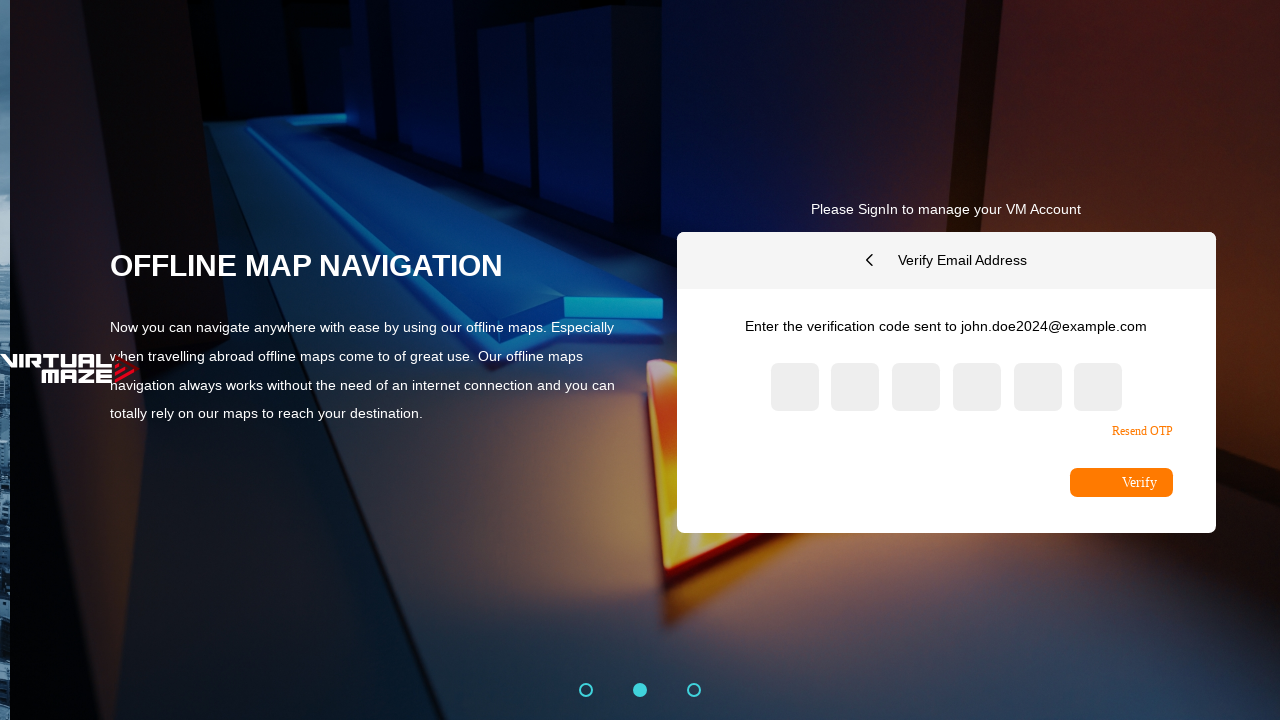